Tests date picker functionality by selecting a specific date (June 15, 2027) through the calendar widget, navigating through year and month views, and verifying the selected date values.

Starting URL: https://rahulshettyacademy.com/seleniumPractise/#/offers

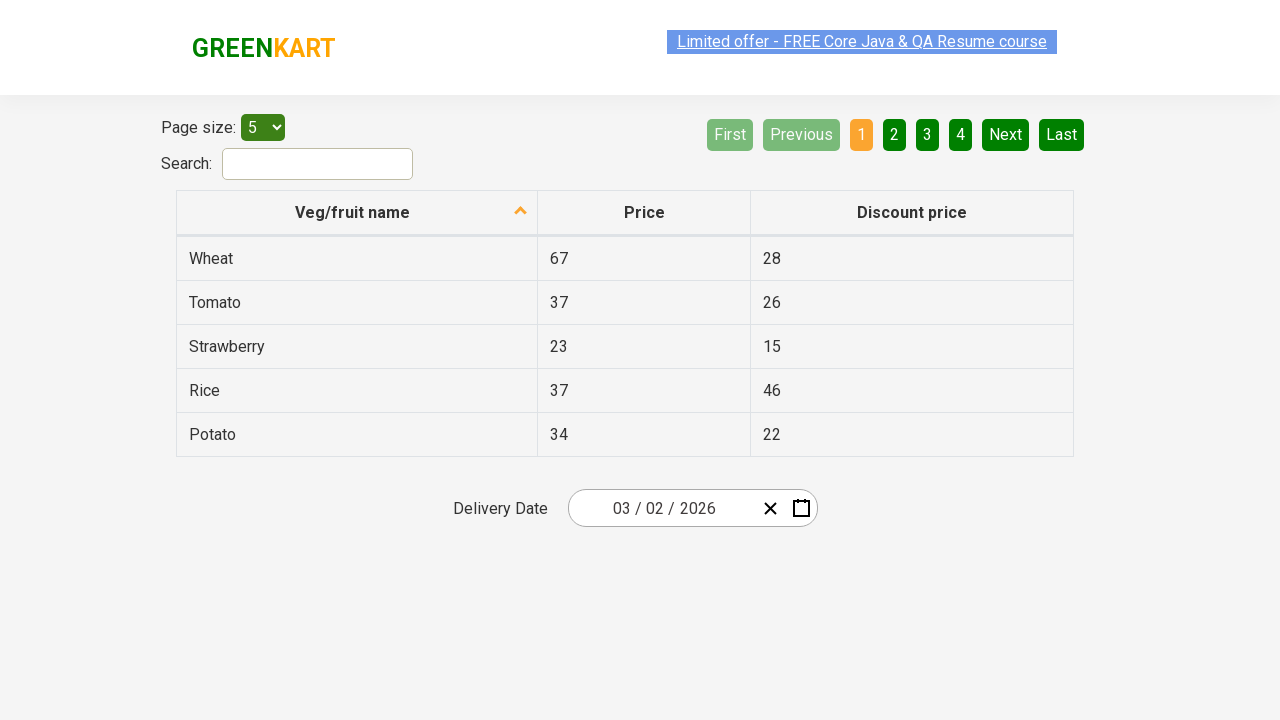

Clicked date picker input group to open calendar widget at (662, 508) on .react-date-picker__inputGroup
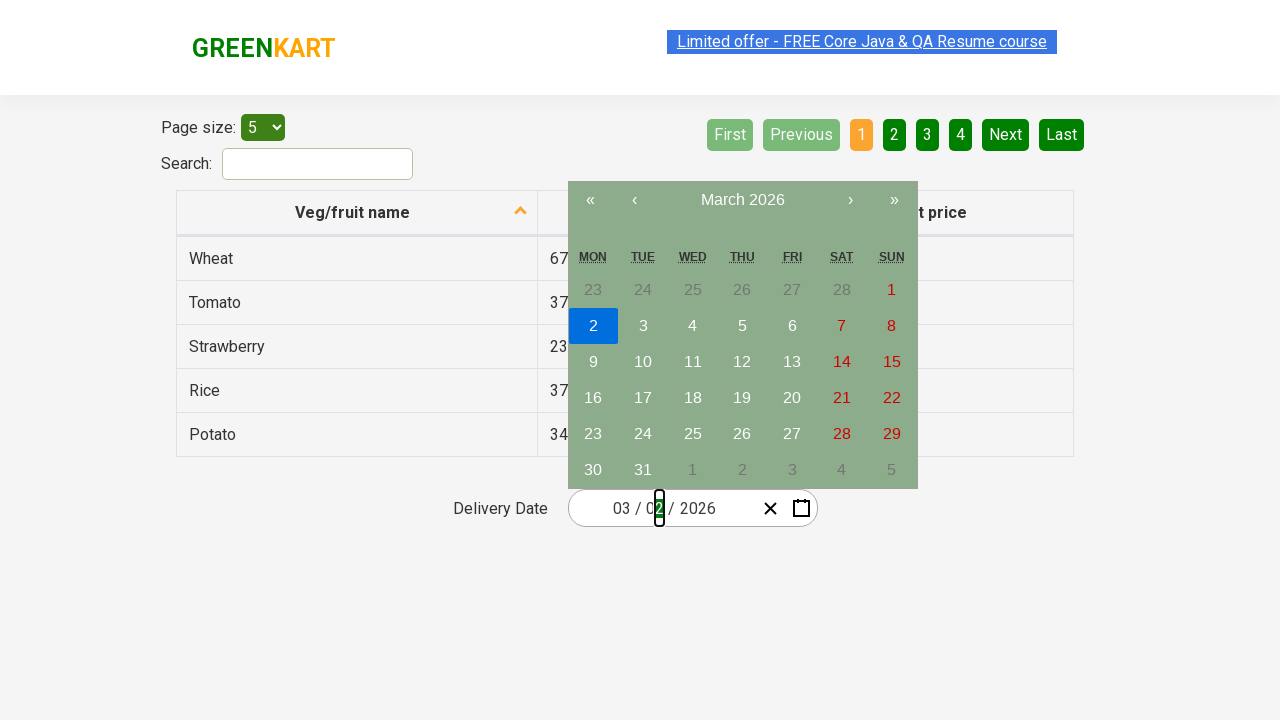

Clicked navigation label to navigate to month view at (742, 200) on .react-calendar__navigation__label
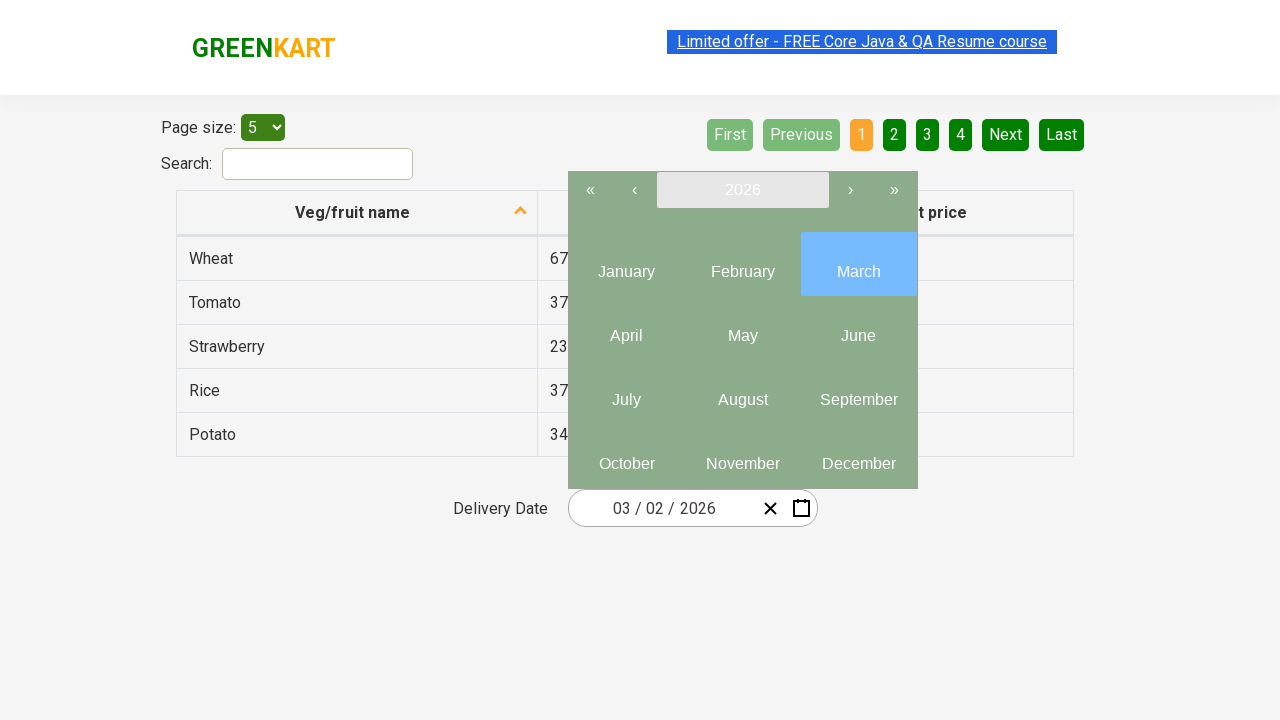

Clicked navigation label again to navigate to year view at (742, 190) on .react-calendar__navigation__label
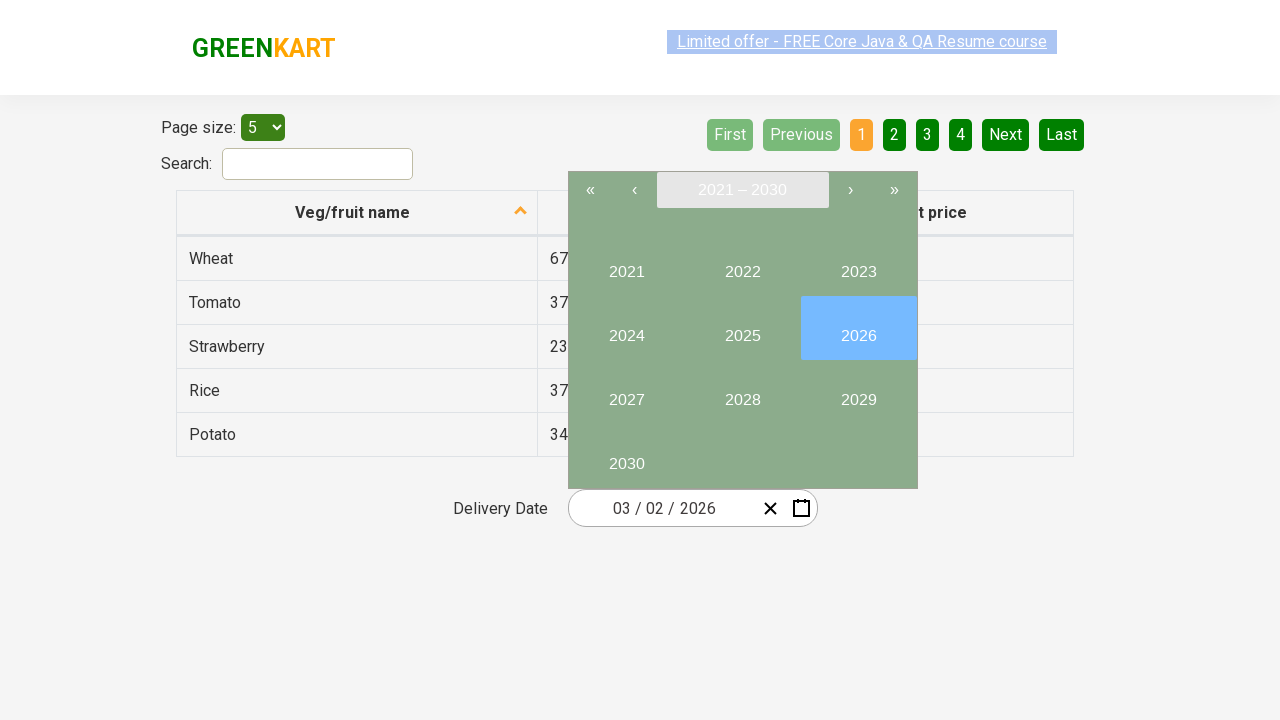

Selected year 2027 at (626, 392) on //button[text()='2027']
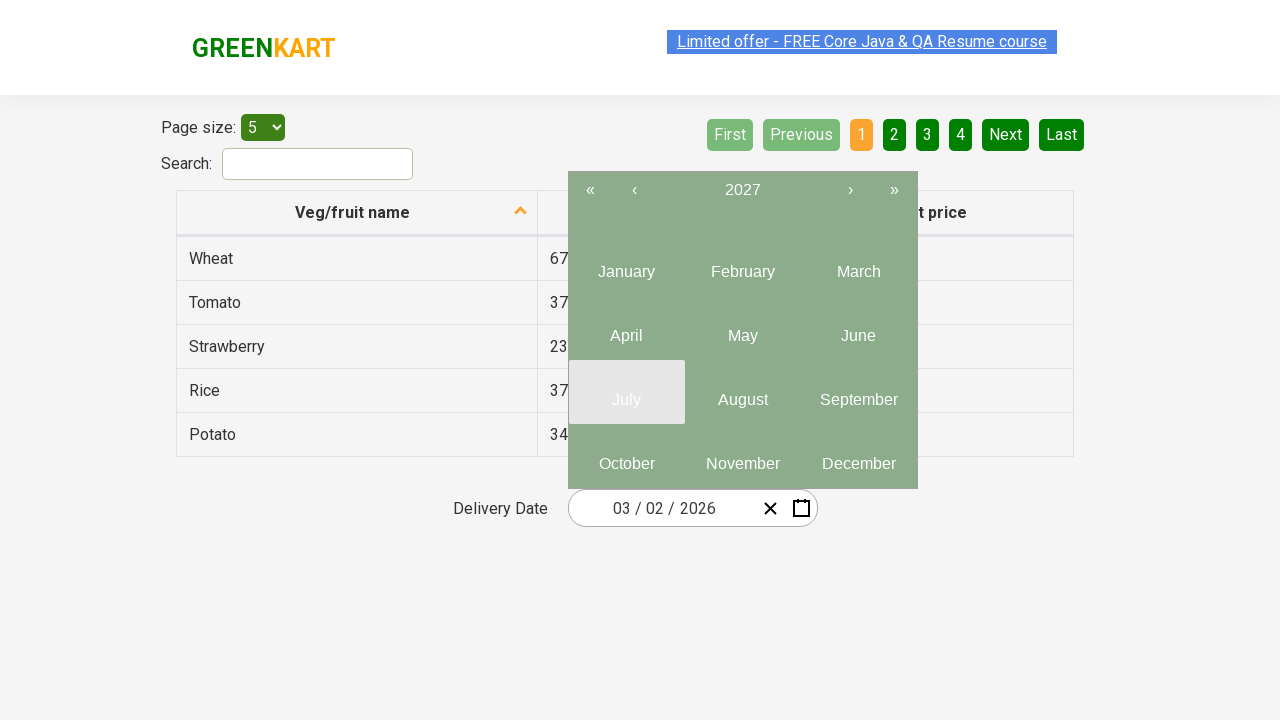

Selected month 6 (June) from year view at (858, 328) on .react-calendar__year-view__months__month >> nth=5
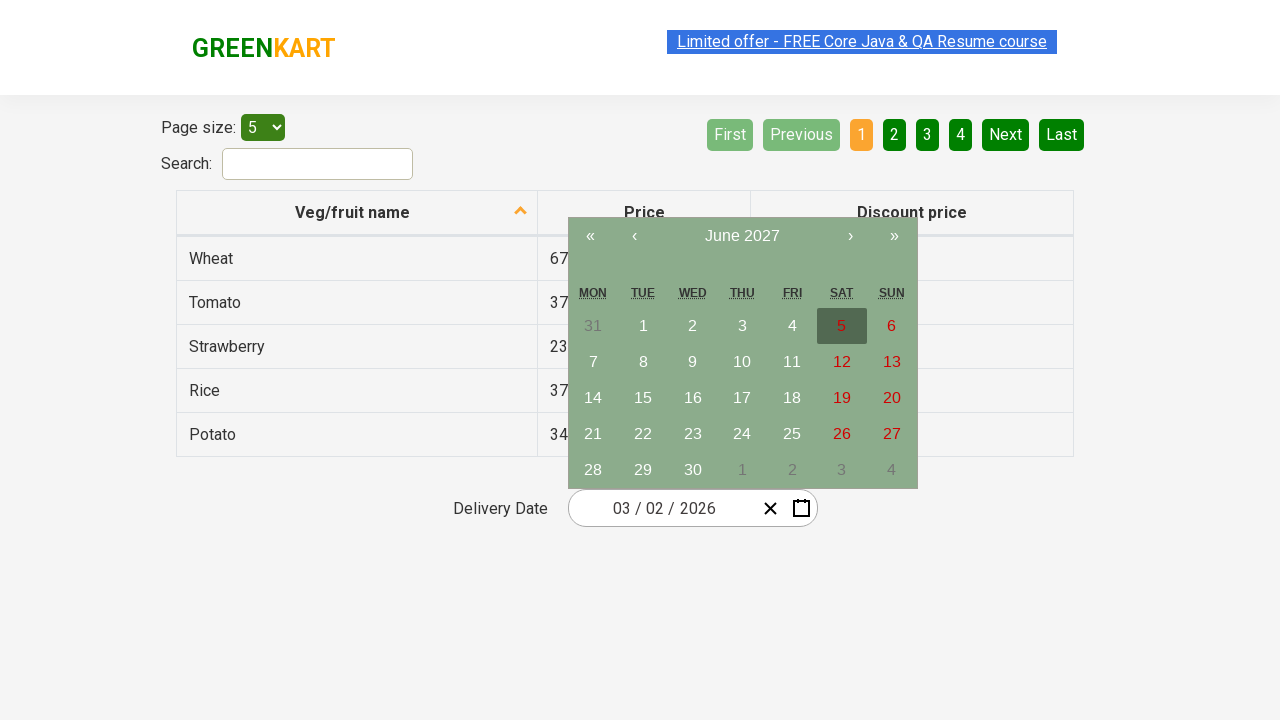

Selected date 15 from calendar at (643, 398) on //abbr[text()='15']
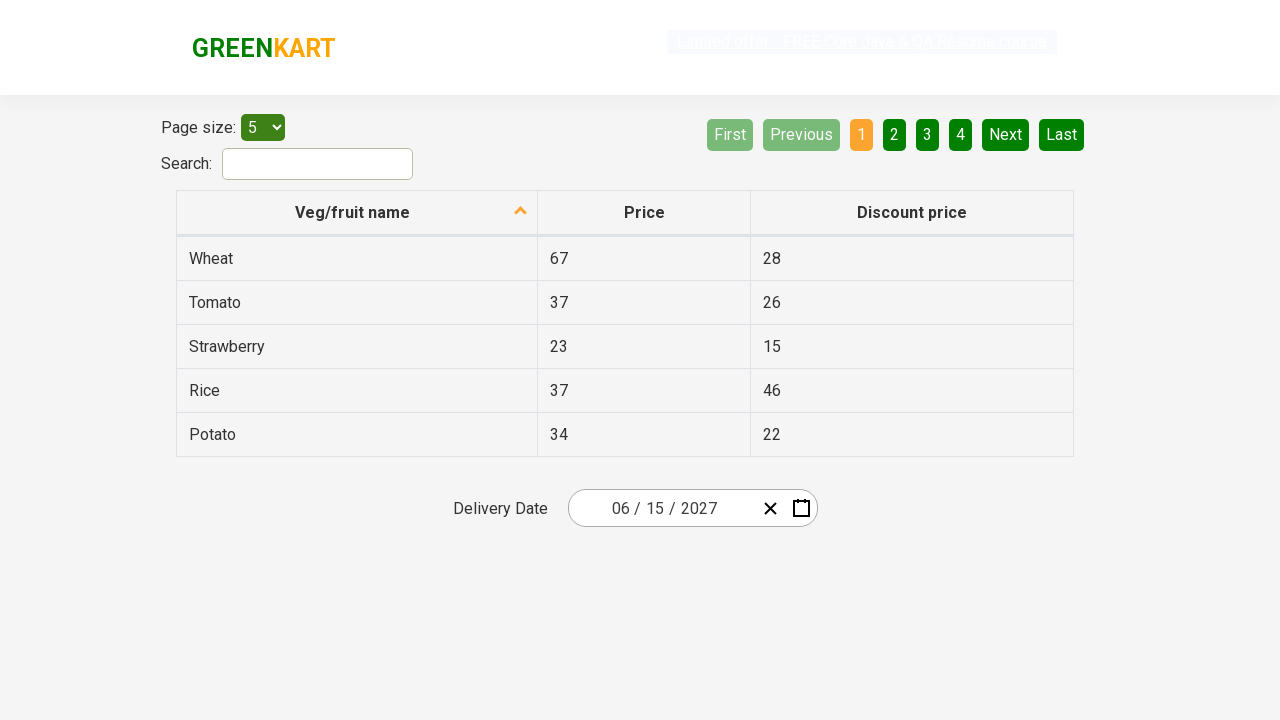

Verified date picker input fields are populated with selected date (June 15, 2027)
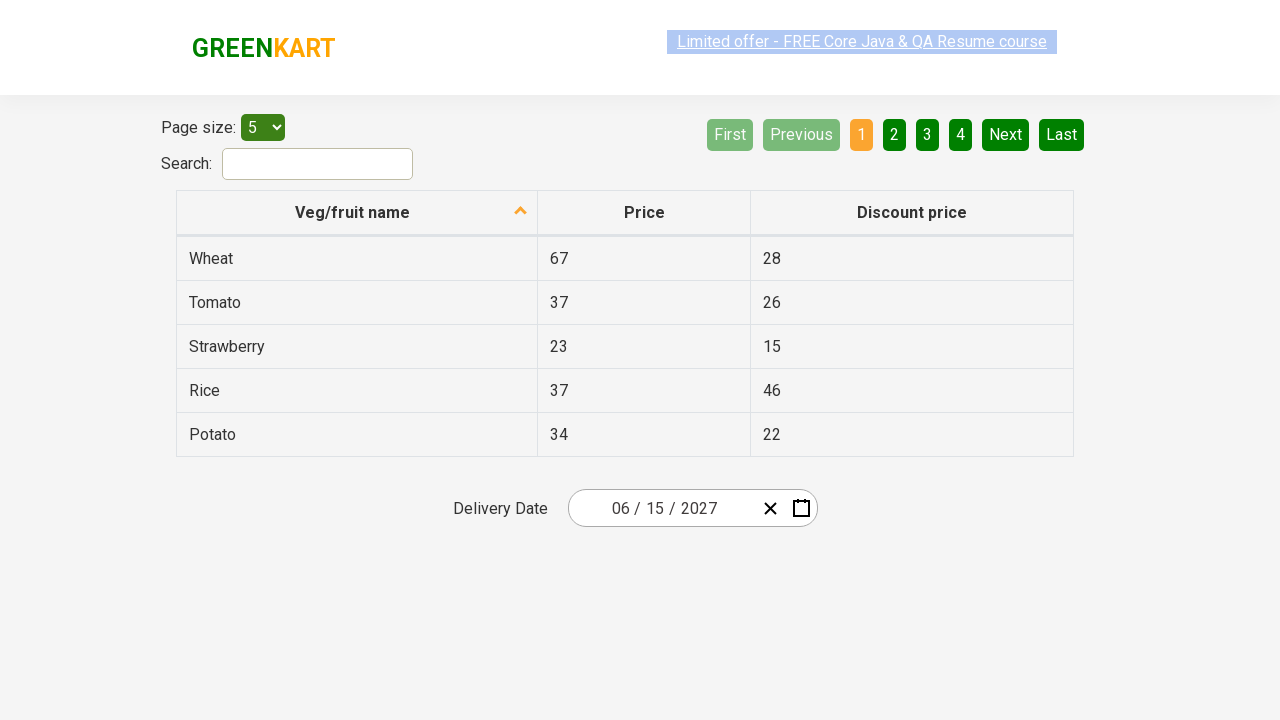

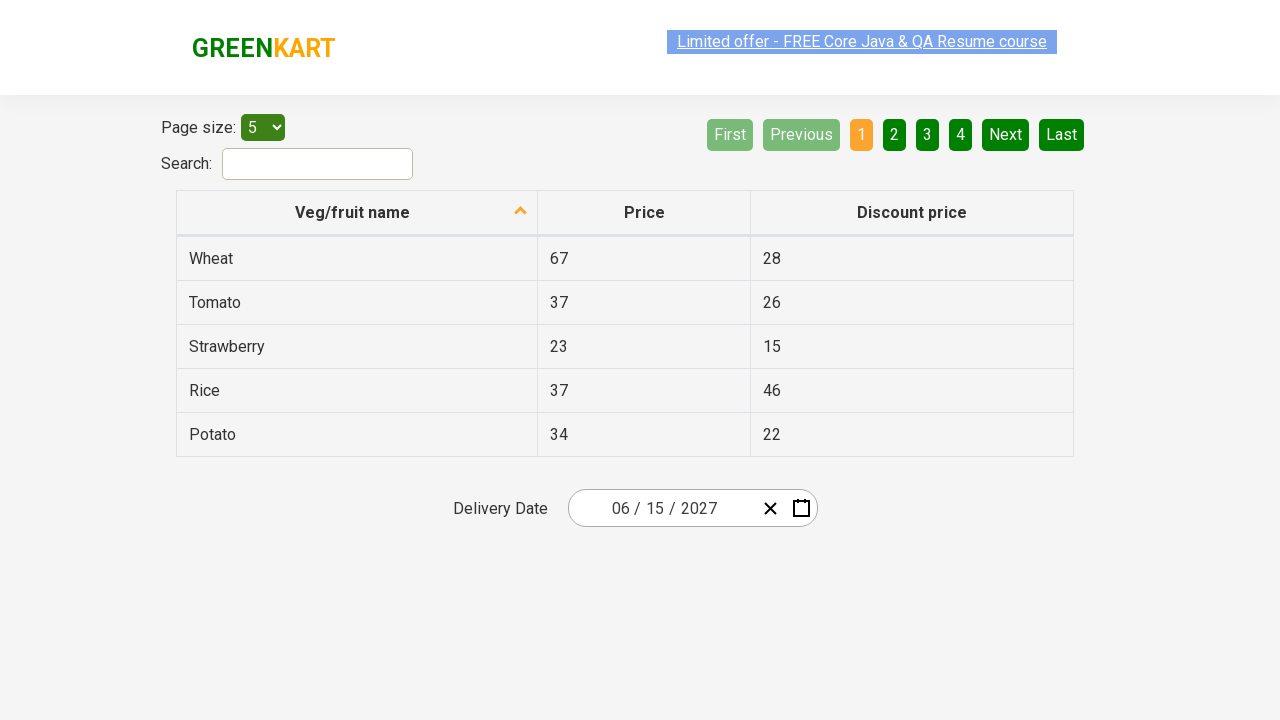